Tests window handling by opening multiple links in new windows, iterating through them to get their URLs and titles, then closing each child window

Starting URL: https://www.automationtestinginsider.com/p/java-qa.html

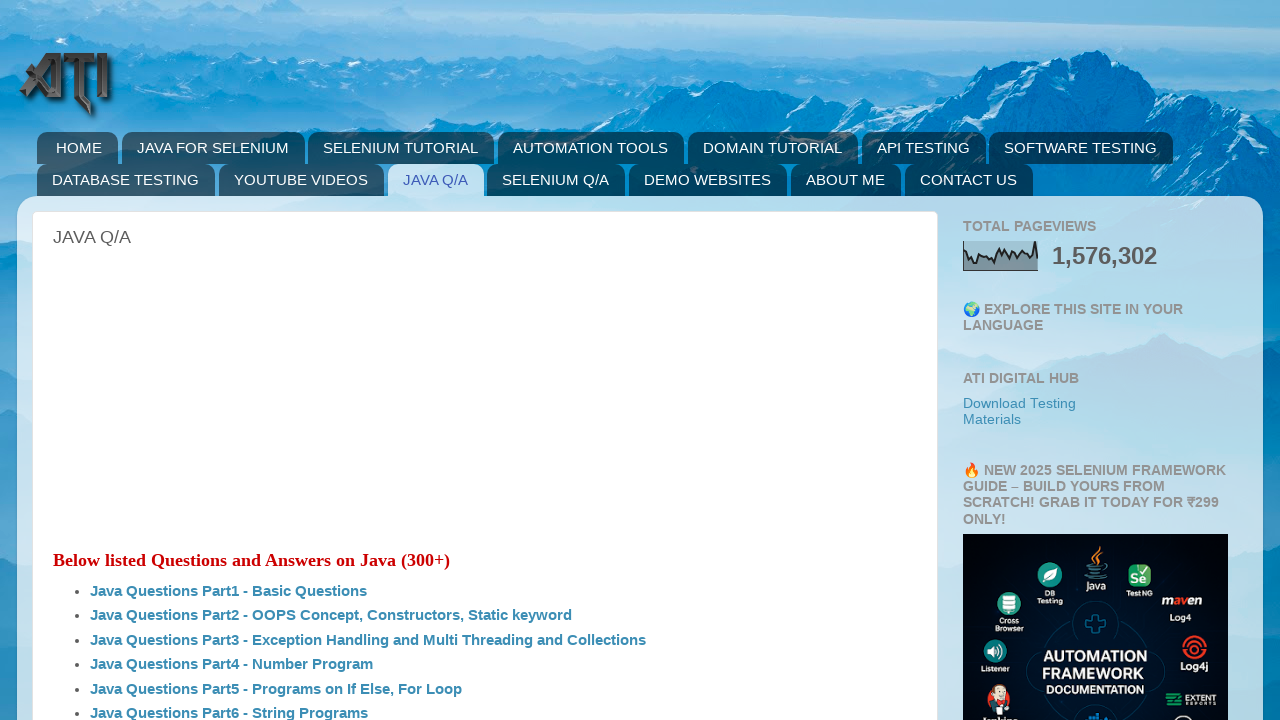

Clicked 'Java Questions Part1 - Basic Questions' link to open in new window at (229, 591) on xpath=//a[contains(text(),'Java Questions Part1 - Basic Questions')]
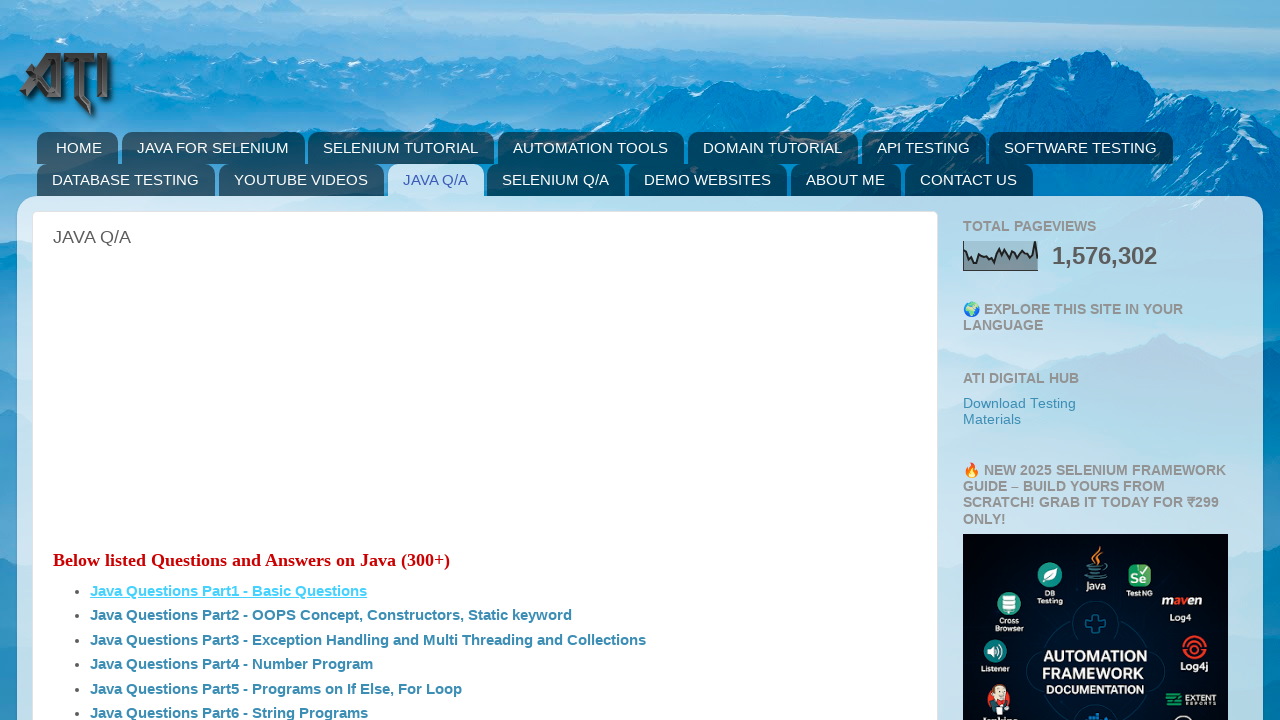

Clicked 'Java Questions Part2 - OOPS Concept, Constructors,' link to open in new window at (331, 615) on xpath=//a[contains(text(),'Java Questions Part2 - OOPS Concept, Constructors,')]
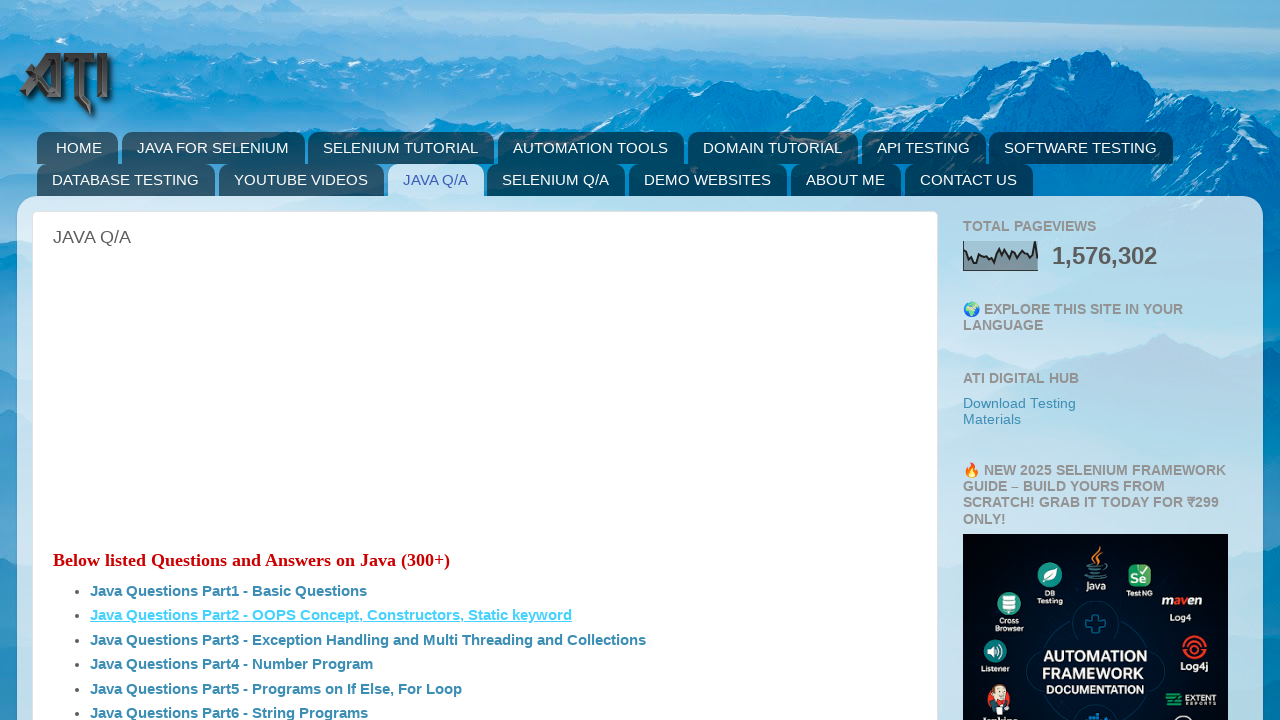

Clicked 'Java Questions Part7 - Array and Matrix Program' link to open in new window at (262, 361) on xpath=//a[contains(text(),'Java Questions Part7 - Array and Matrix Program')]
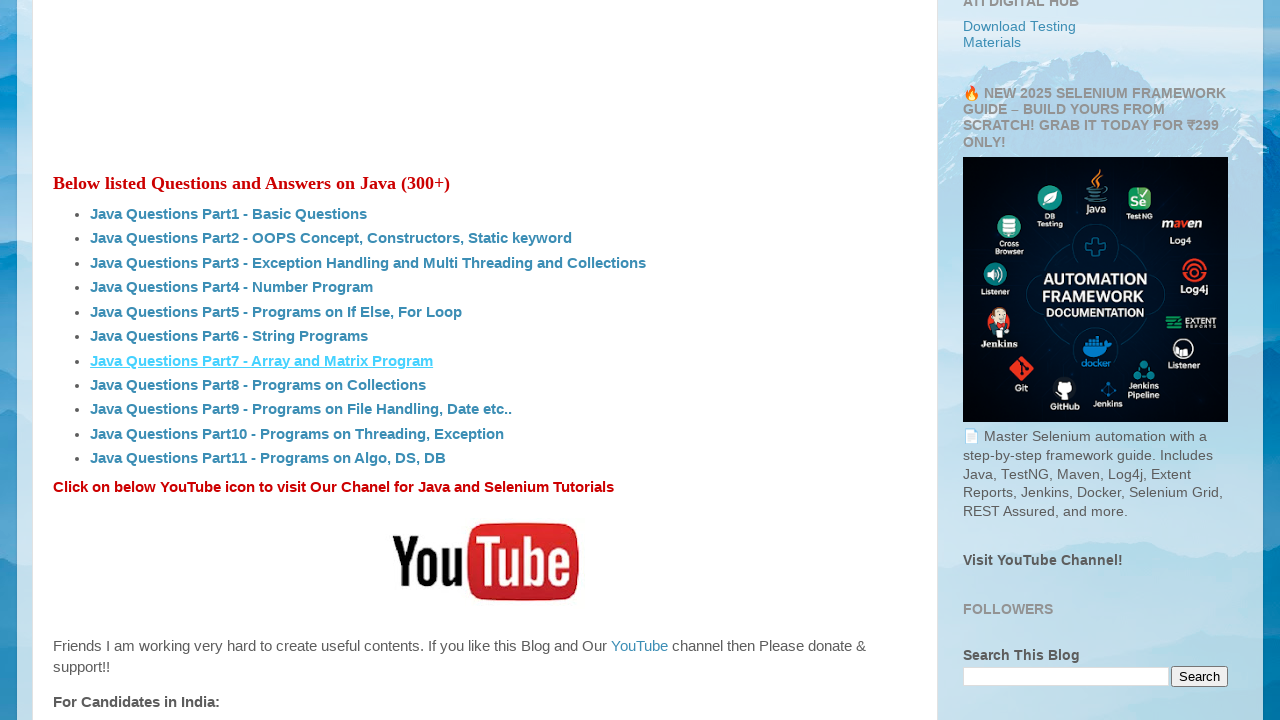

Waited for opened page to load
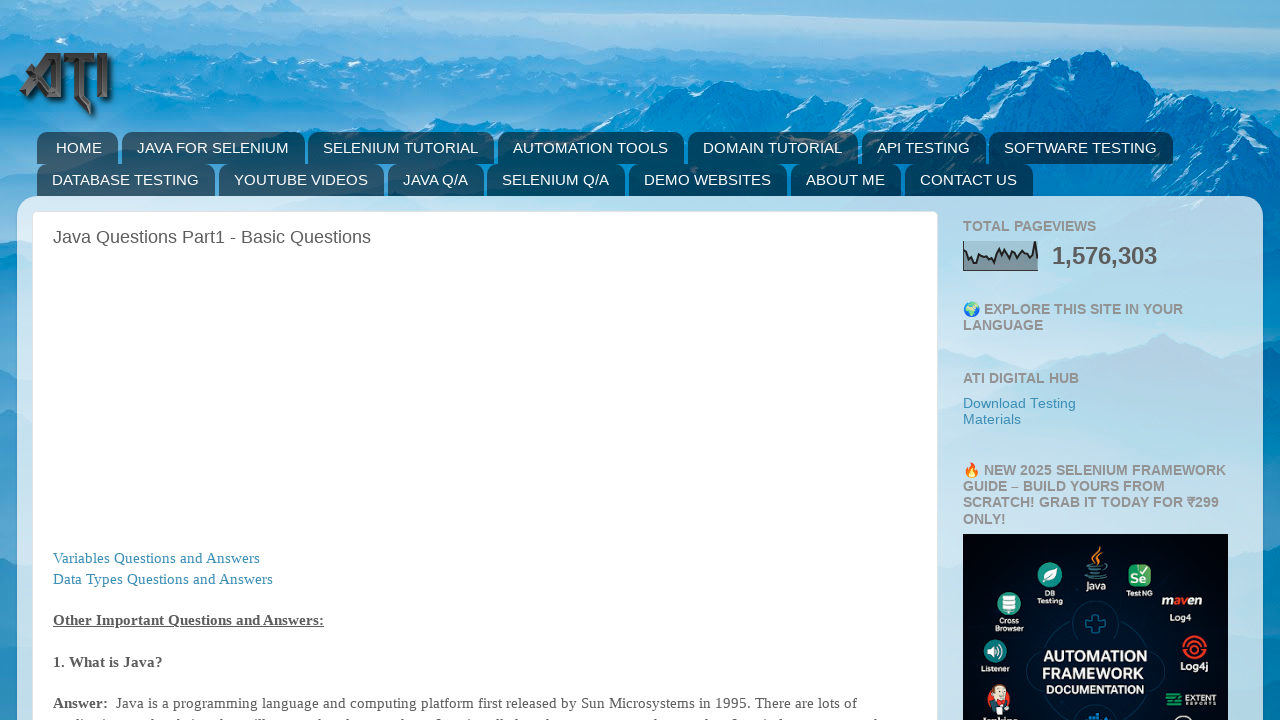

Retrieved URL from opened page: https://www.automationtestinginsider.com/2019/09/java-questions-part1-basic-questions.html
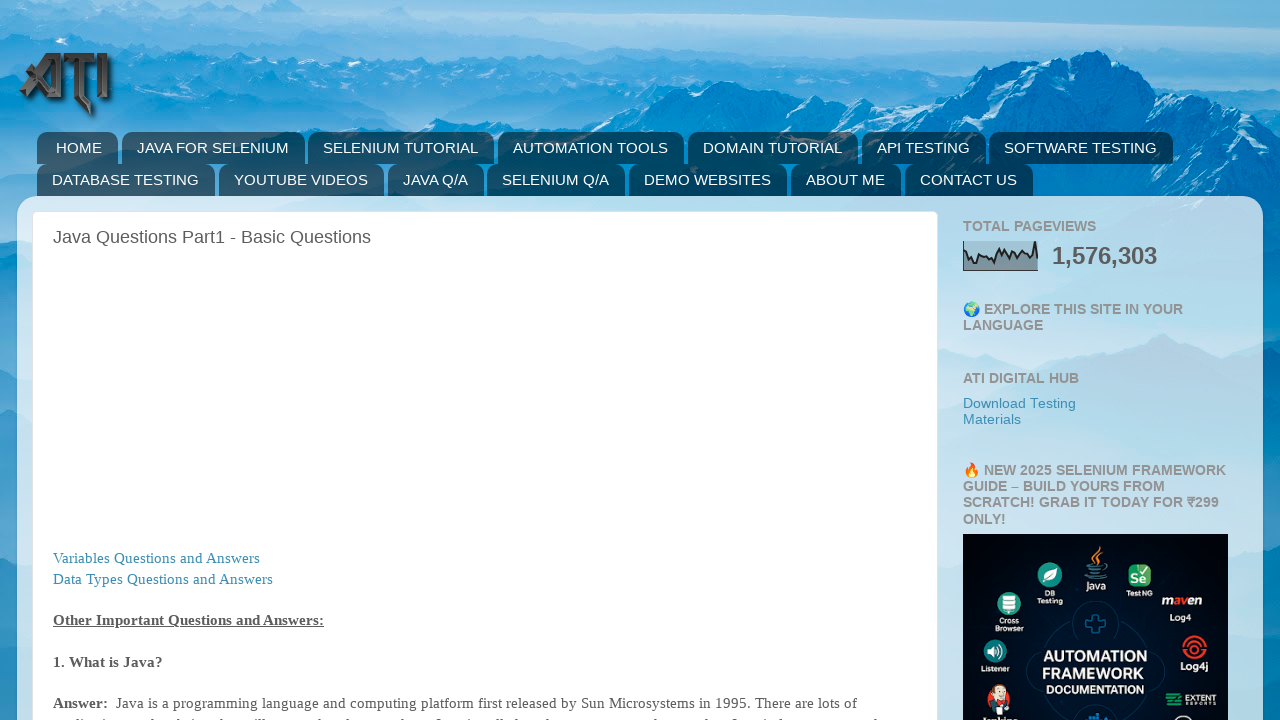

Retrieved title from opened page: Automation Testing Insider: Java Questions Part1 - Basic Questions
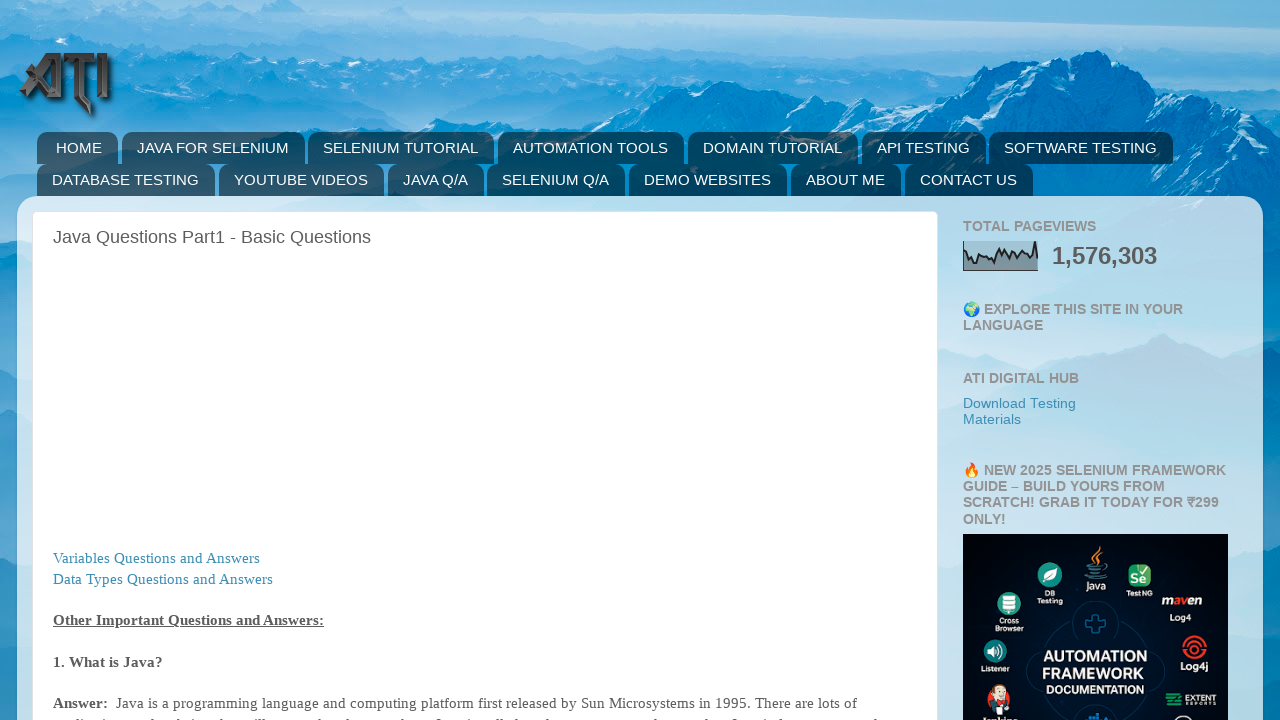

Closed child window
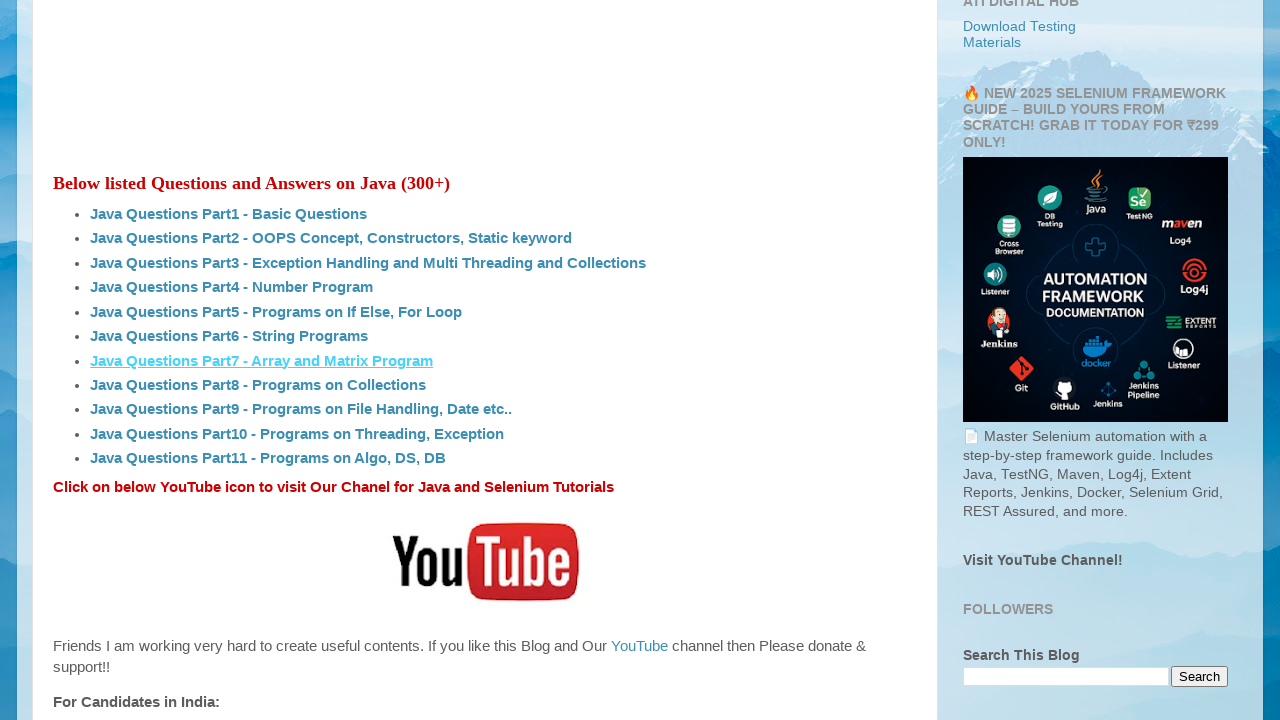

Waited for opened page to load
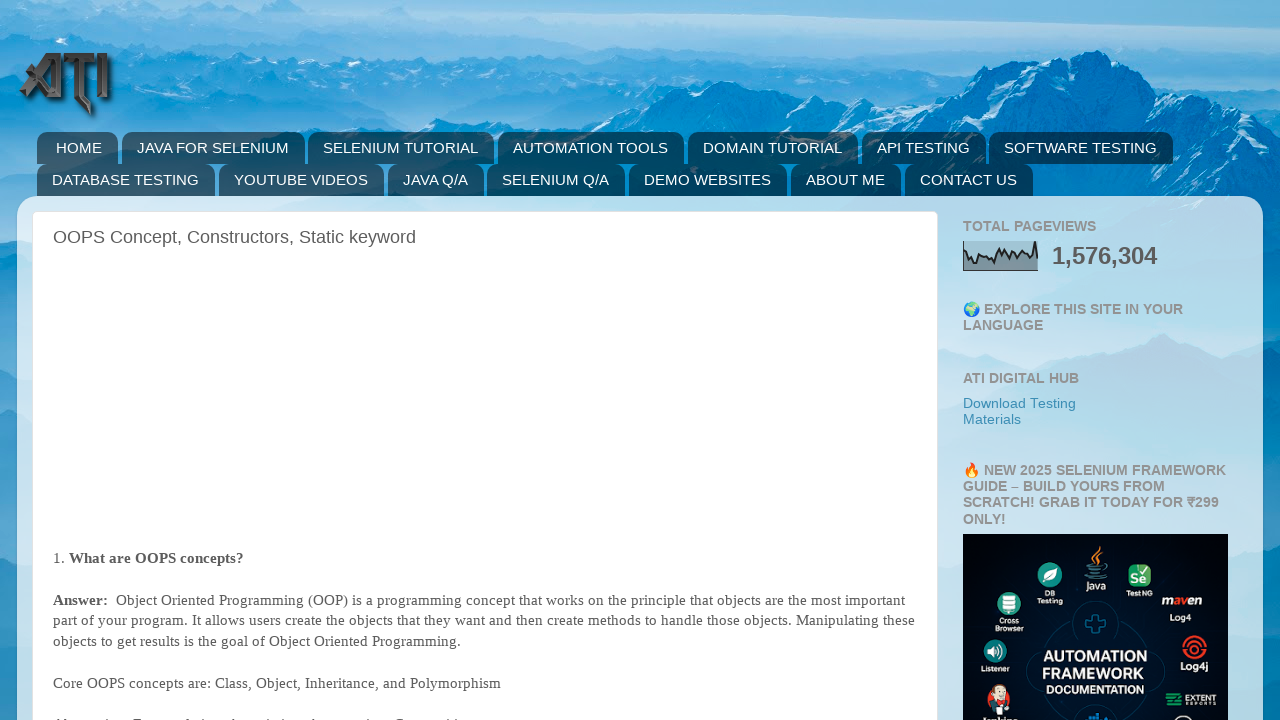

Retrieved URL from opened page: https://www.automationtestinginsider.com/2019/12/oops-concept-constructors-static-keyword.html
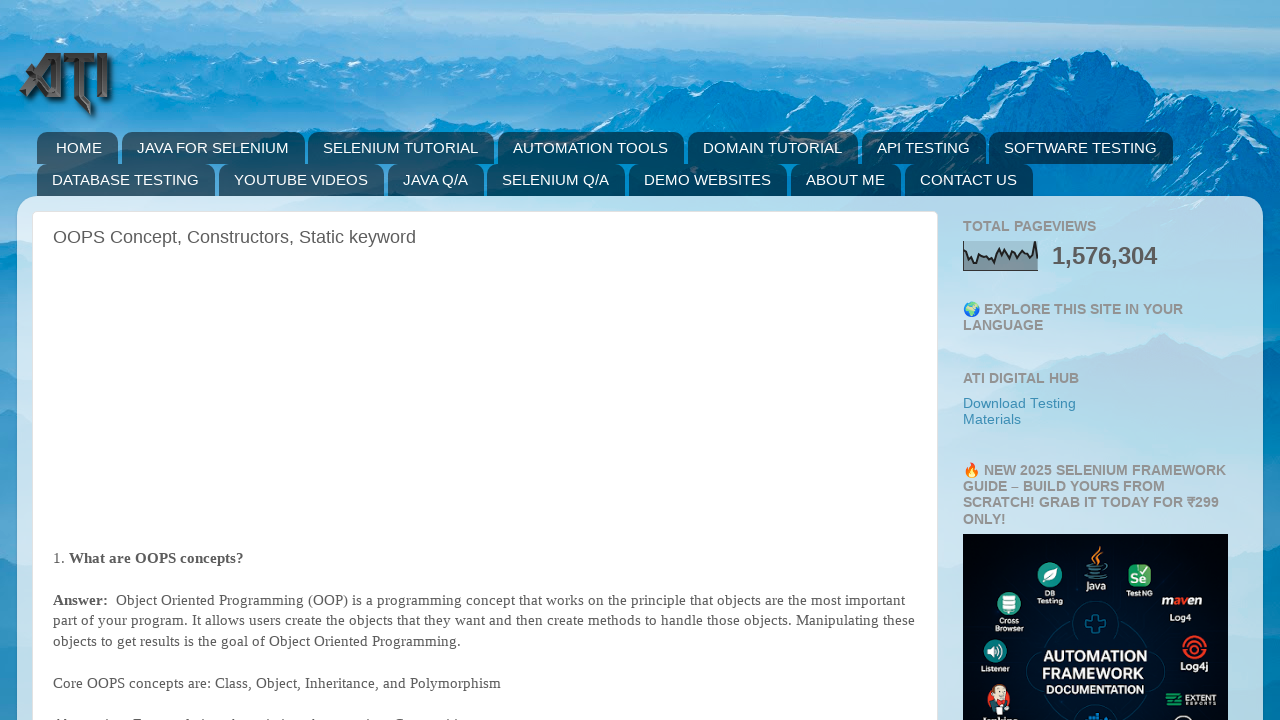

Retrieved title from opened page: Automation Testing Insider: OOPS Concept, Constructors, Static keyword
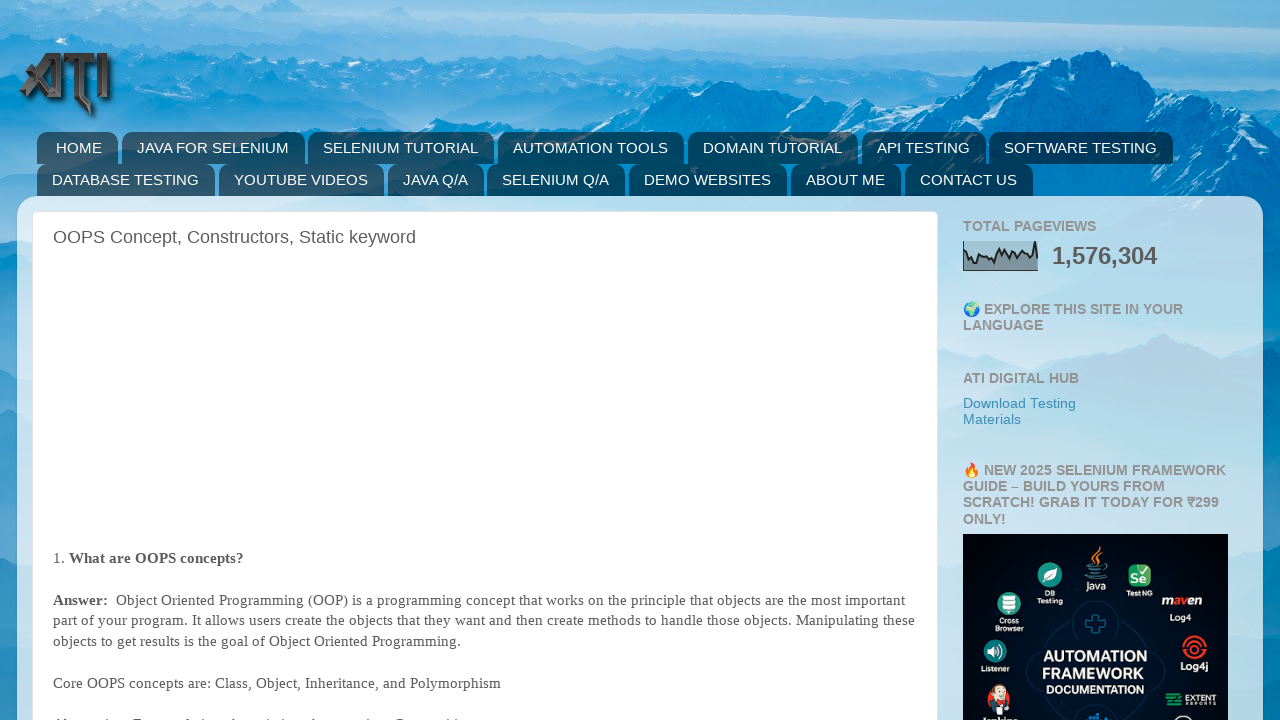

Closed child window
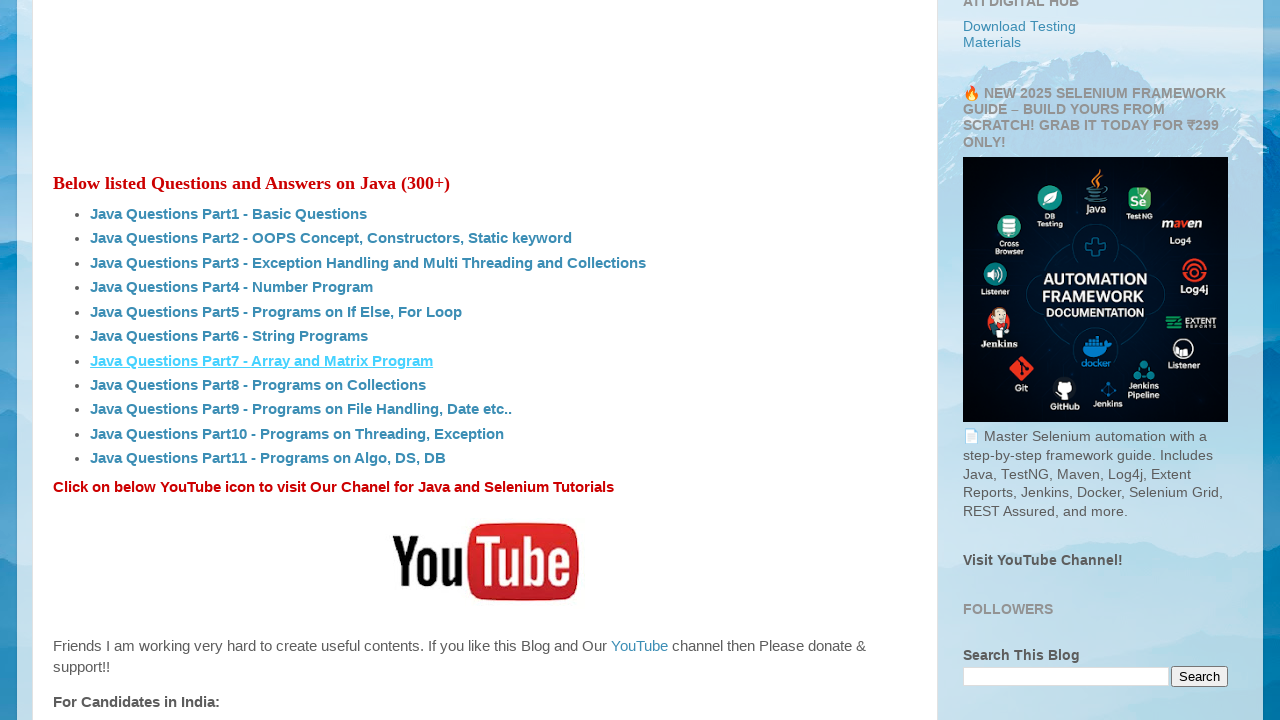

Waited for opened page to load
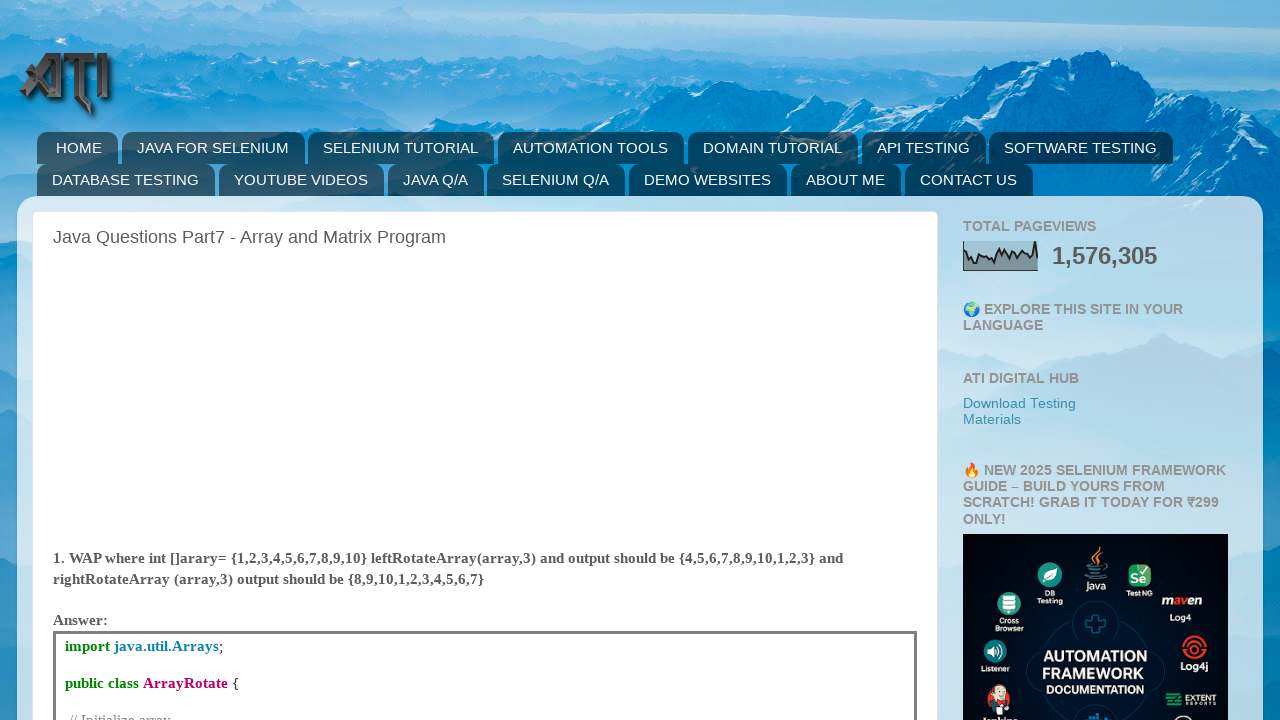

Retrieved URL from opened page: https://www.automationtestinginsider.com/2019/09/java-questions-part7-array-and-matrix.html
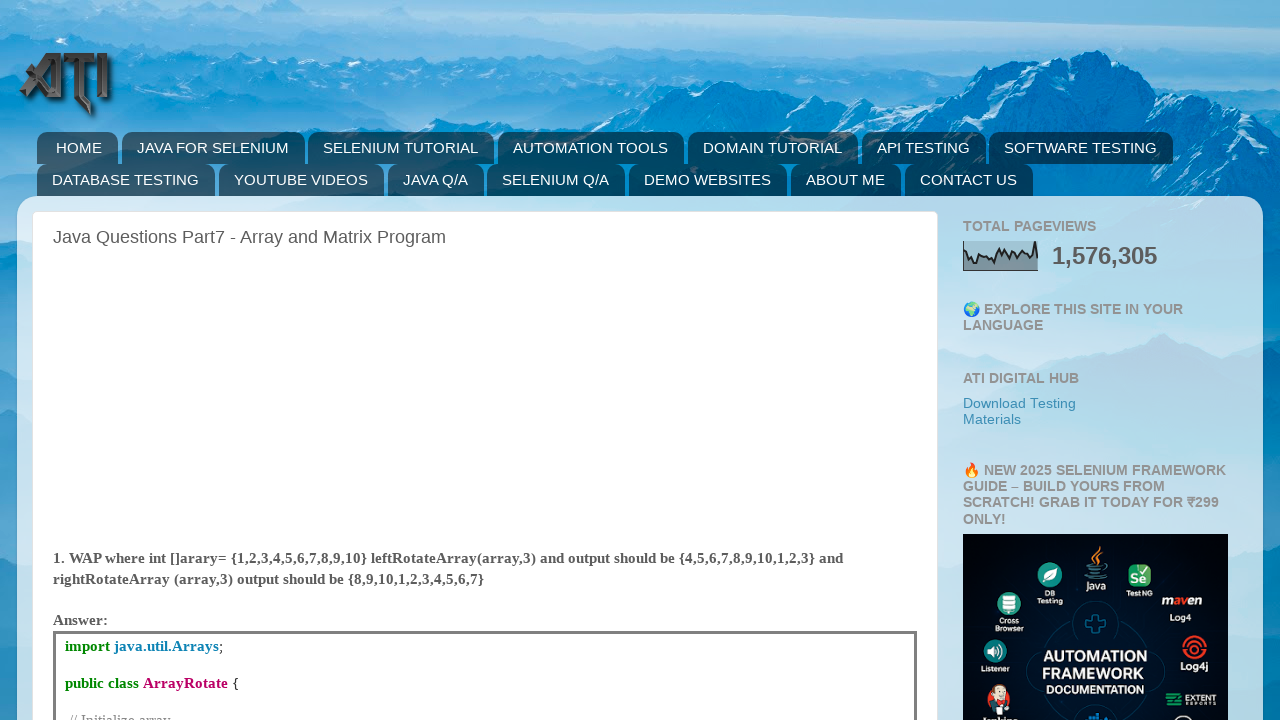

Retrieved title from opened page: Automation Testing Insider: Java Questions Part7 - Array and Matrix Program
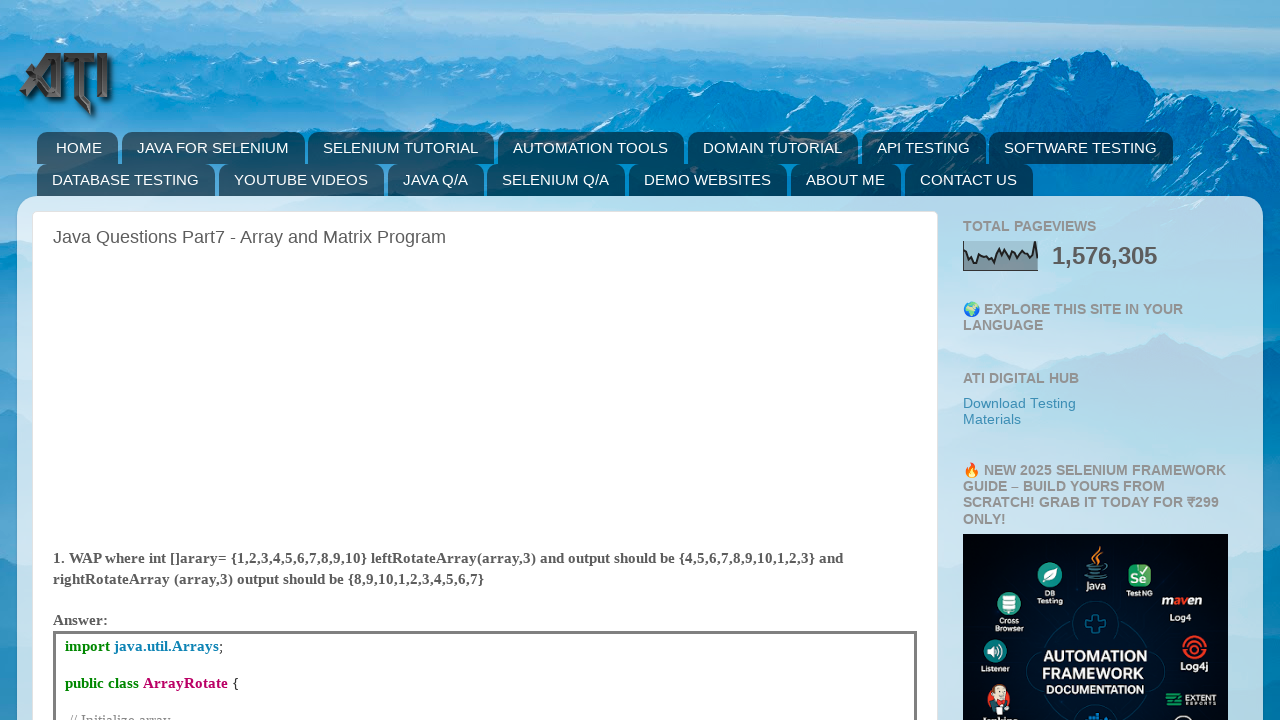

Closed child window
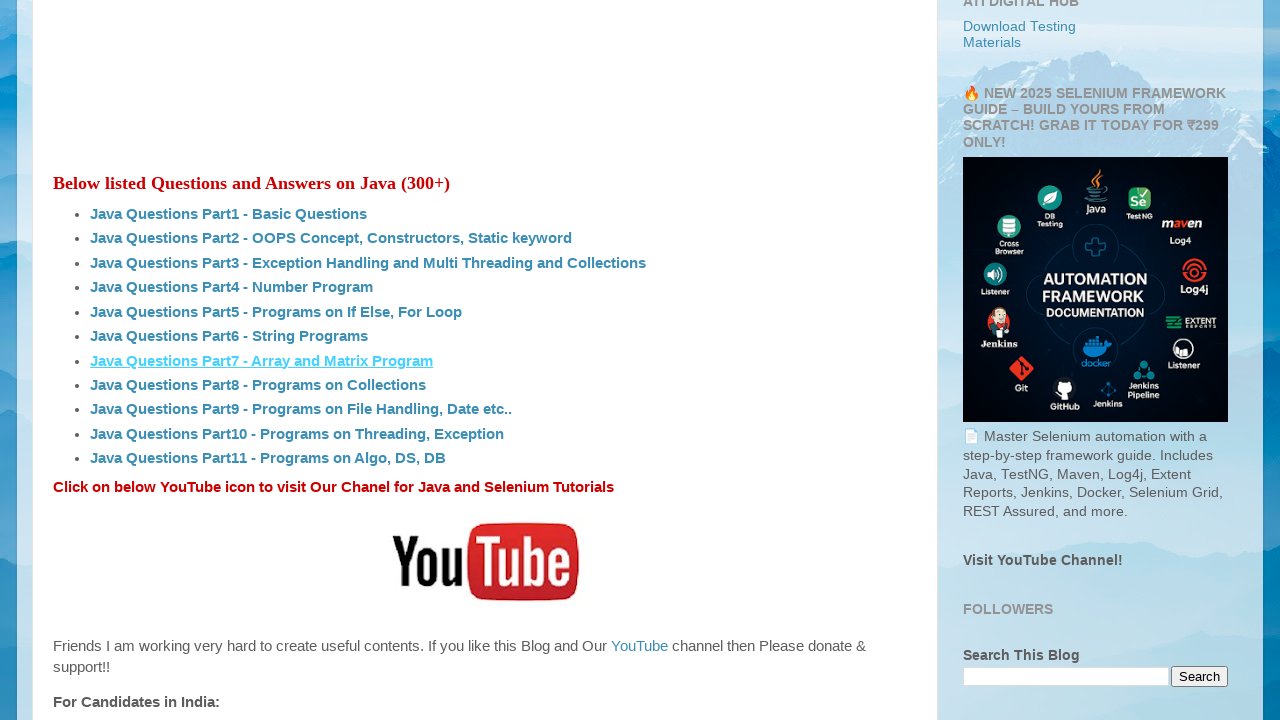

Main page remains open and active after closing all child windows
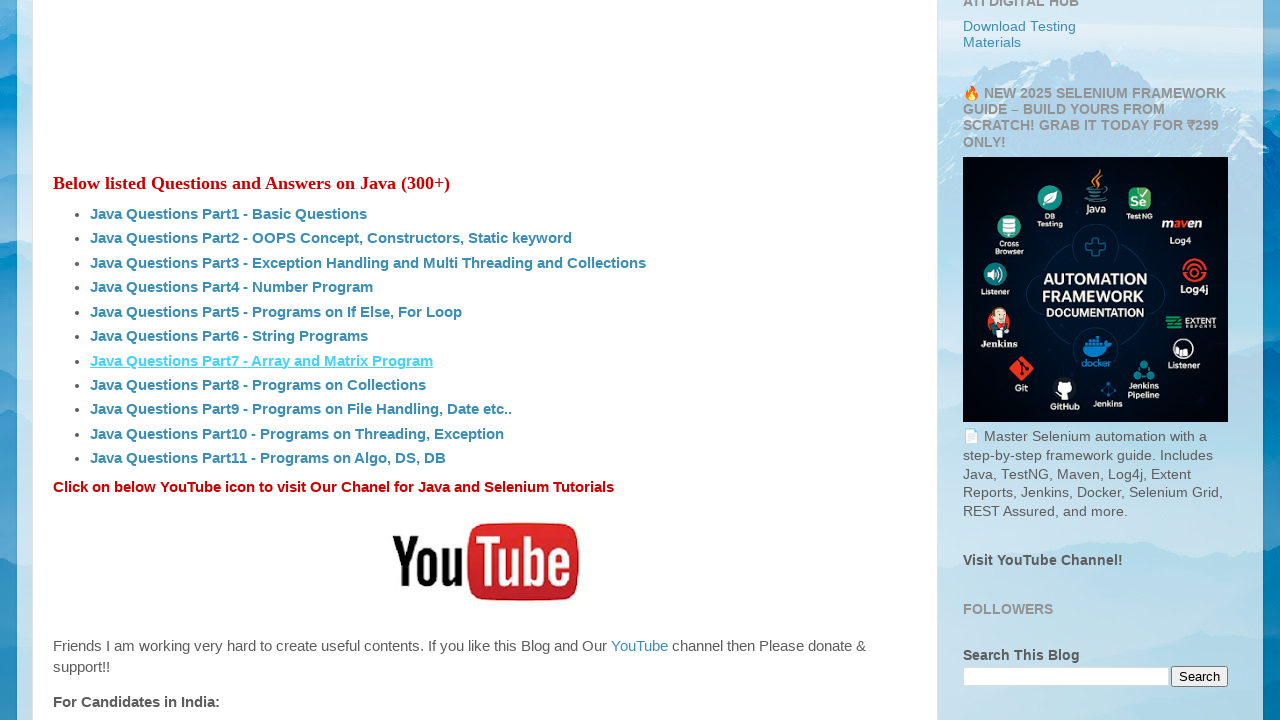

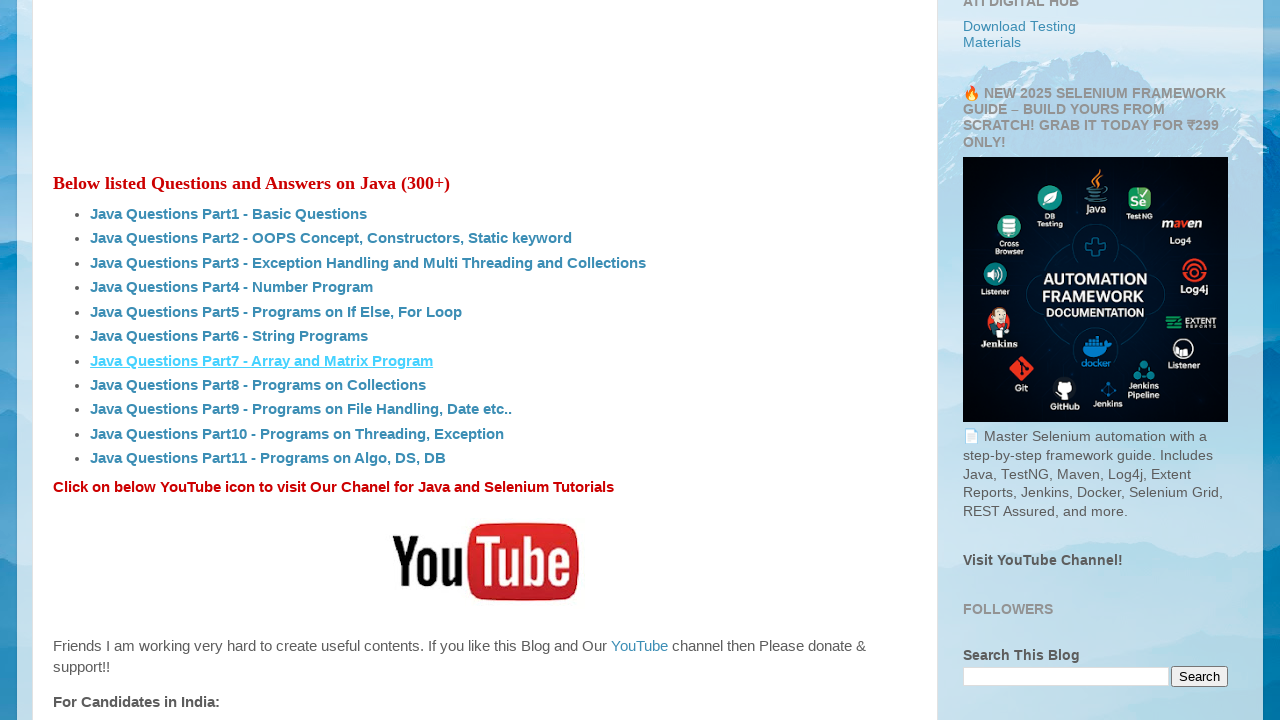